Tests clicking the first developer profile link (Andor Davoti) in settings and verifies it opens their GitHub profile

Starting URL: http://tictactoe.no/

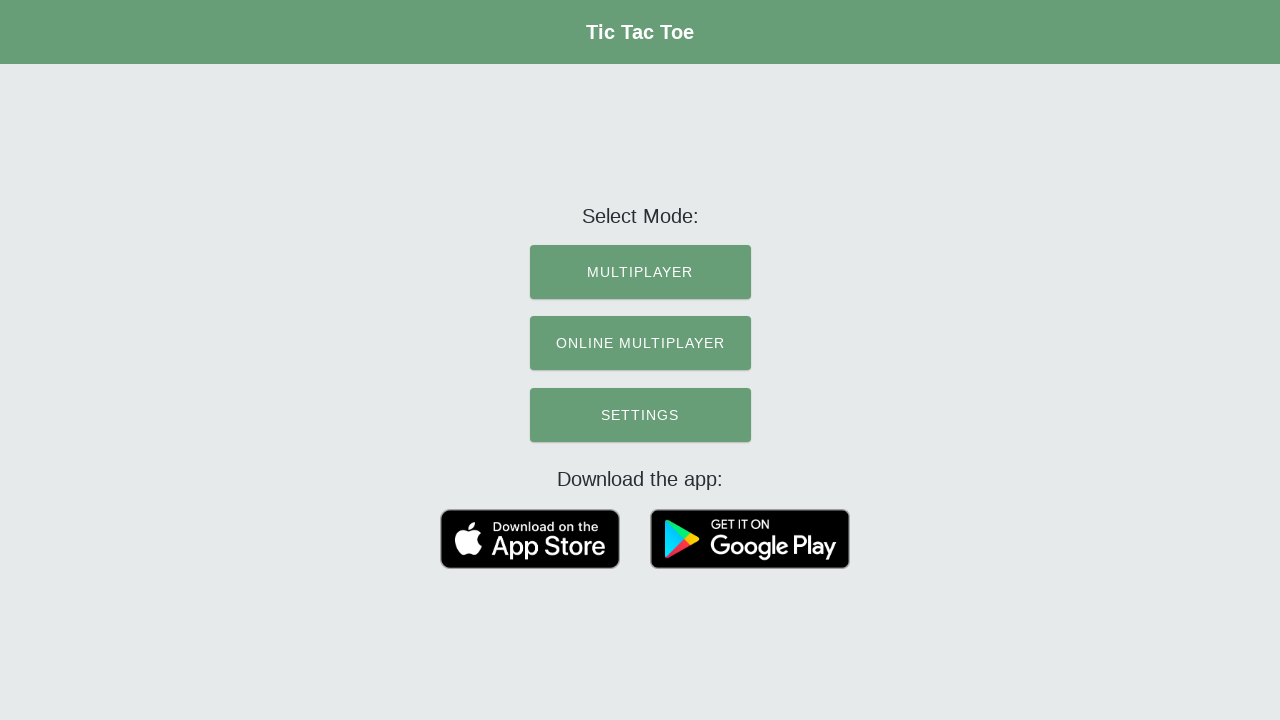

Clicked SETTINGS menu item at (640, 415) on text=SETTINGS
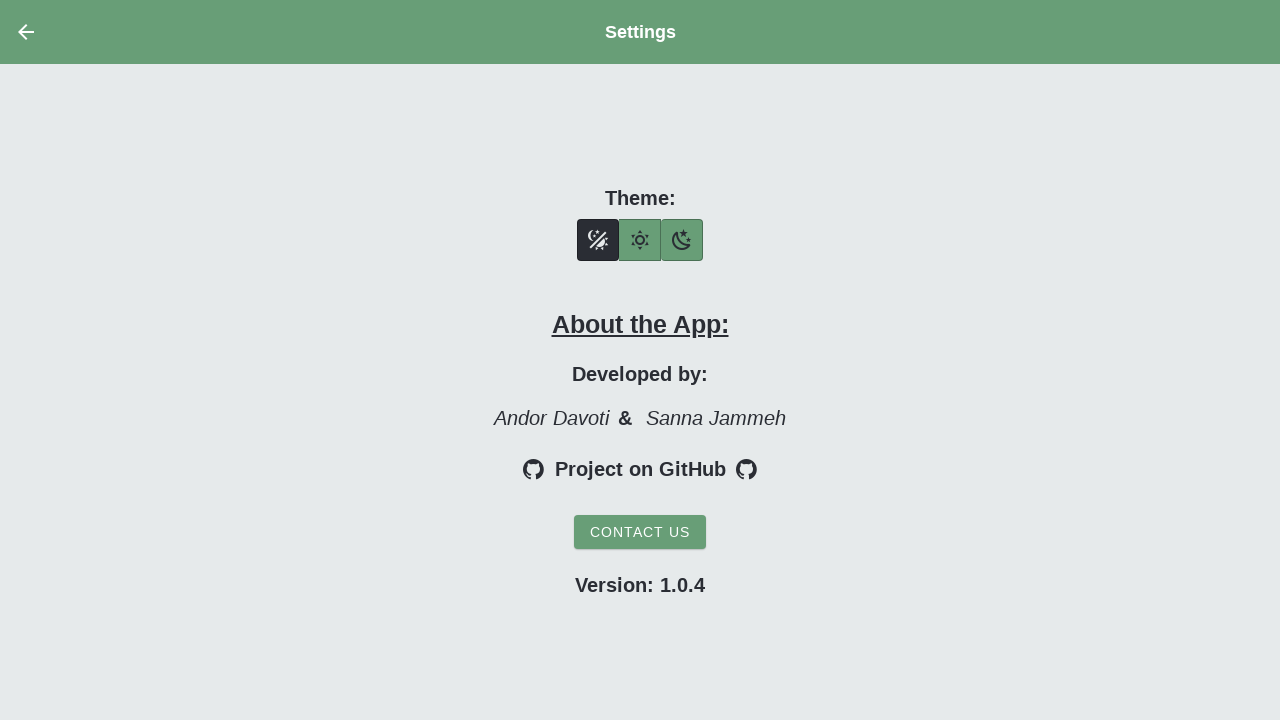

Clicked Andor Davoti developer profile link at (551, 418) on text=Andor Davoti
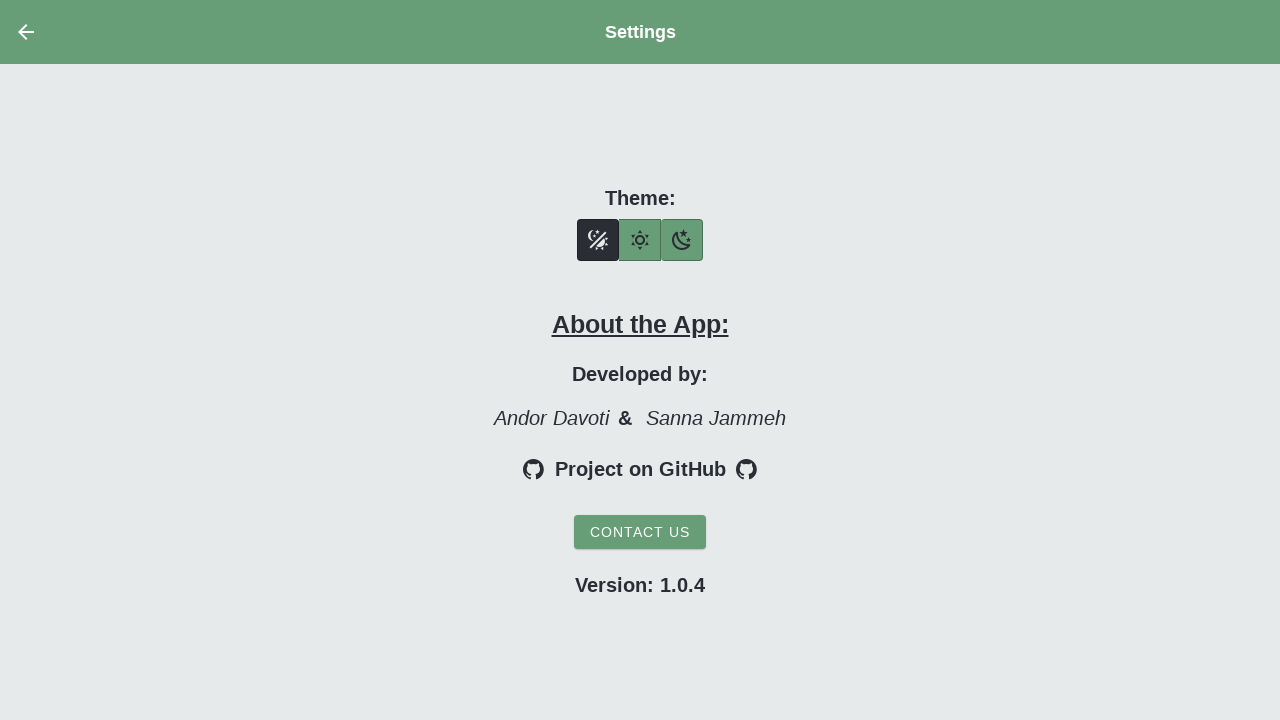

New tab opened and loaded, switched to GitHub profile
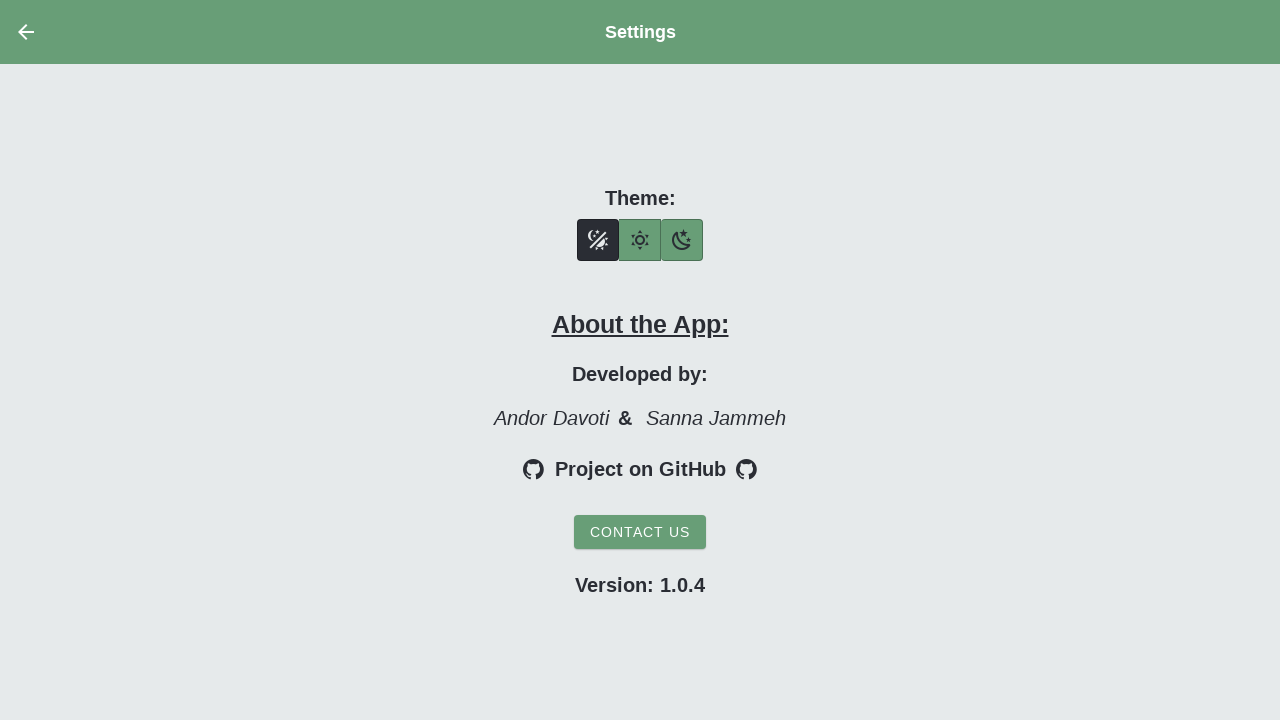

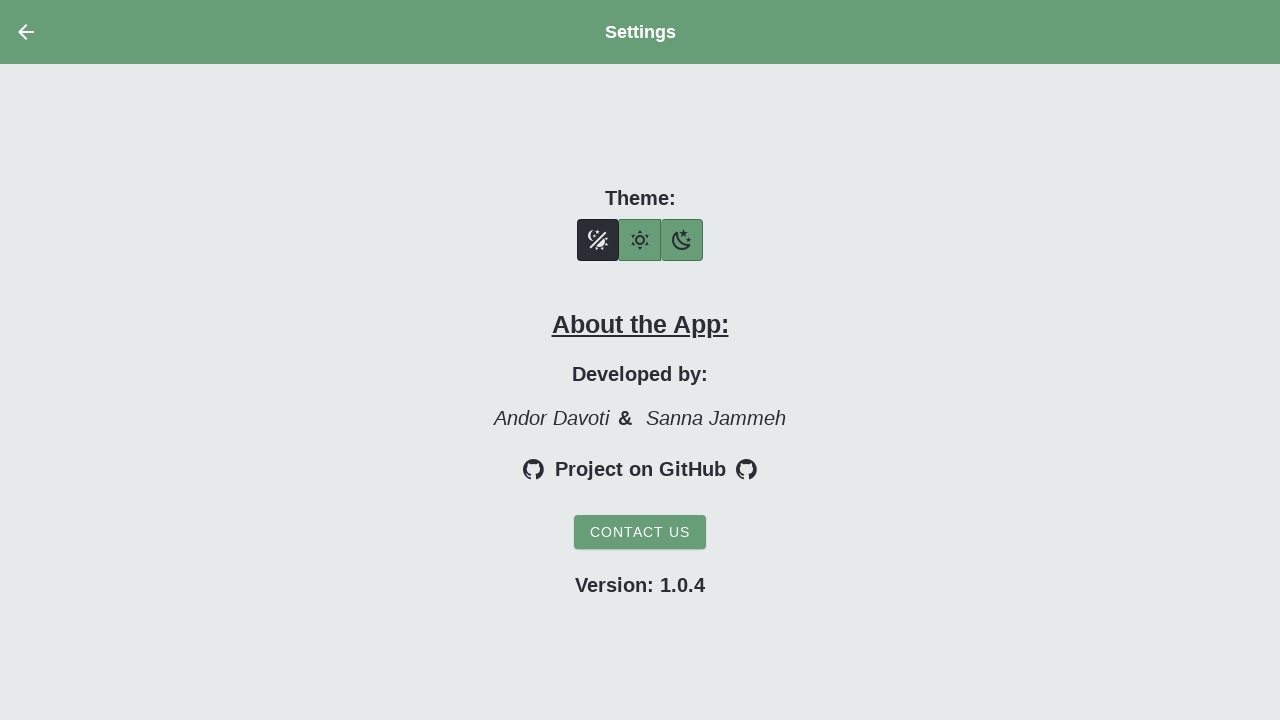